Tests dropdown handling by selecting a country from a dependent dropdown list on a demo page

Starting URL: https://phppot.com/demo/jquery-dependent-dropdown-list-countries-and-states/

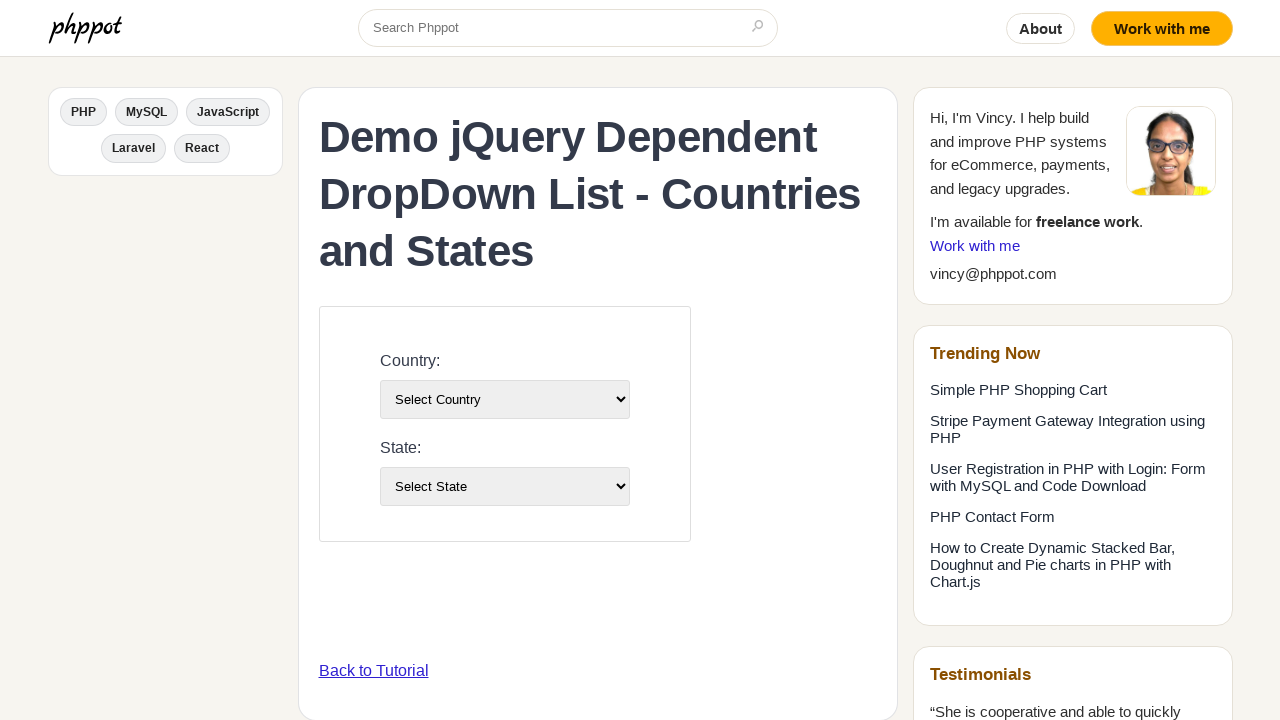

Navigated to dependent dropdown demo page
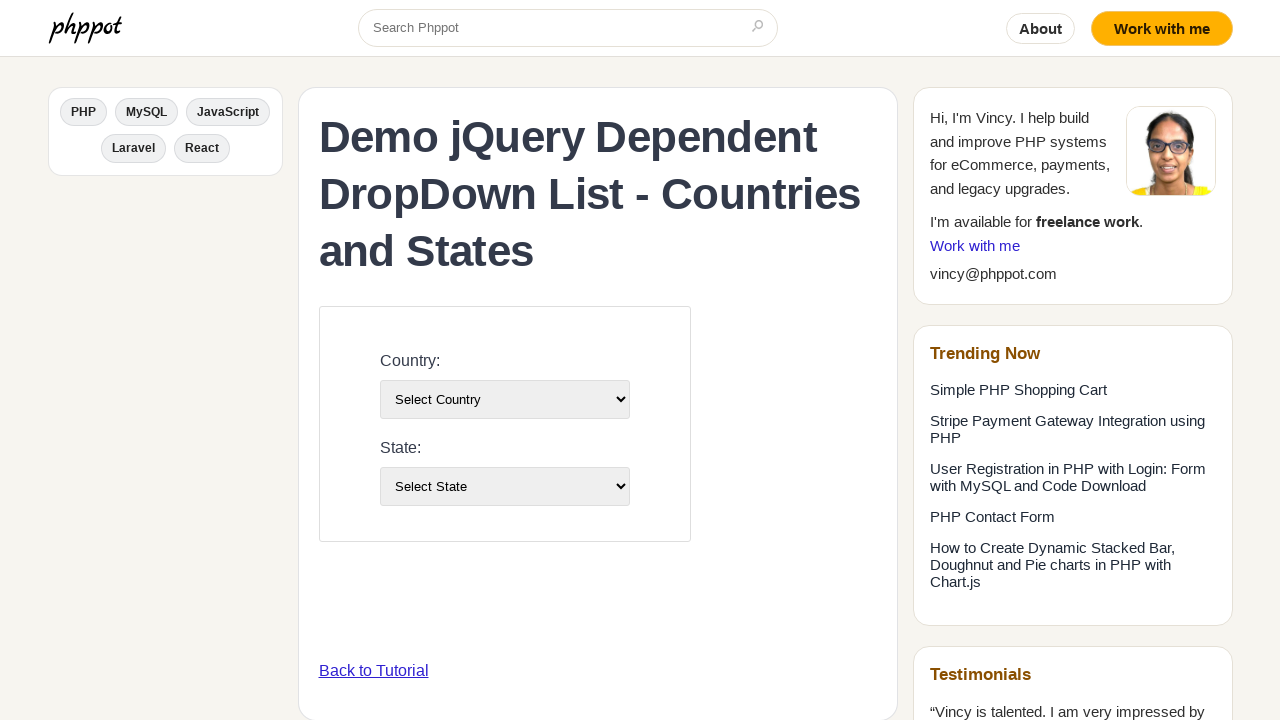

Selected USA from country dropdown list on select#country-list
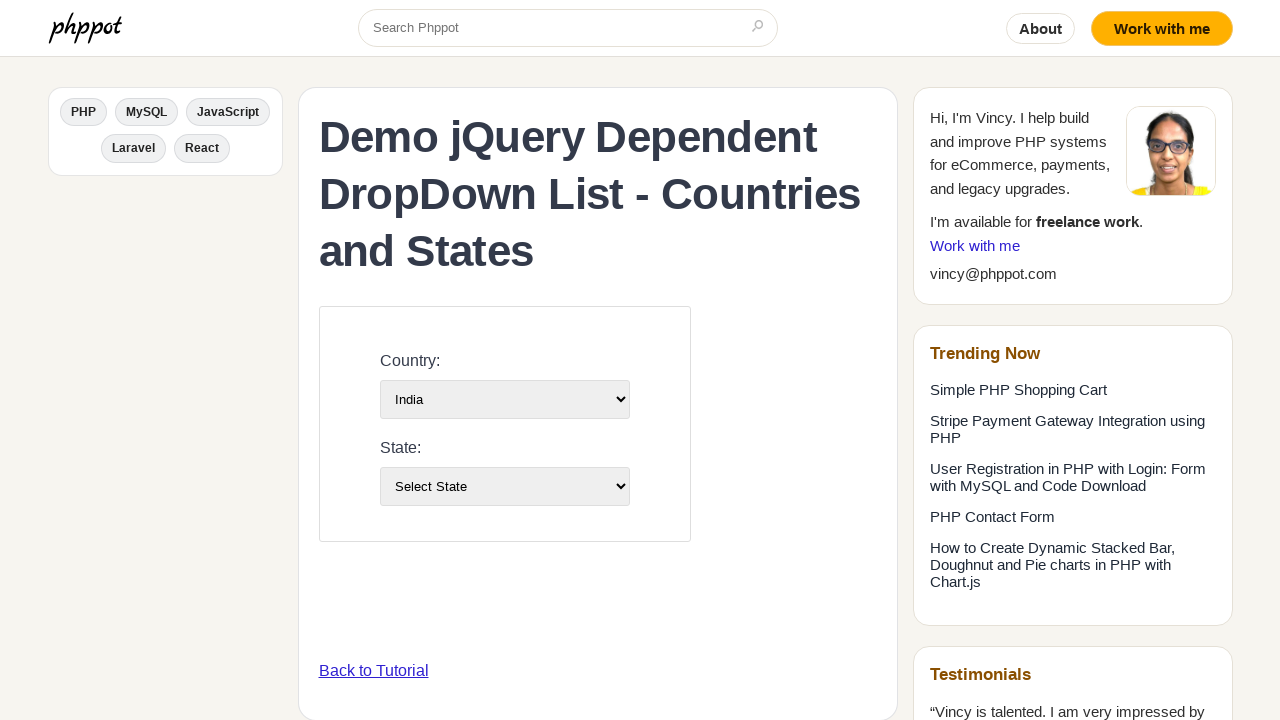

Waited for dependent state dropdown to update
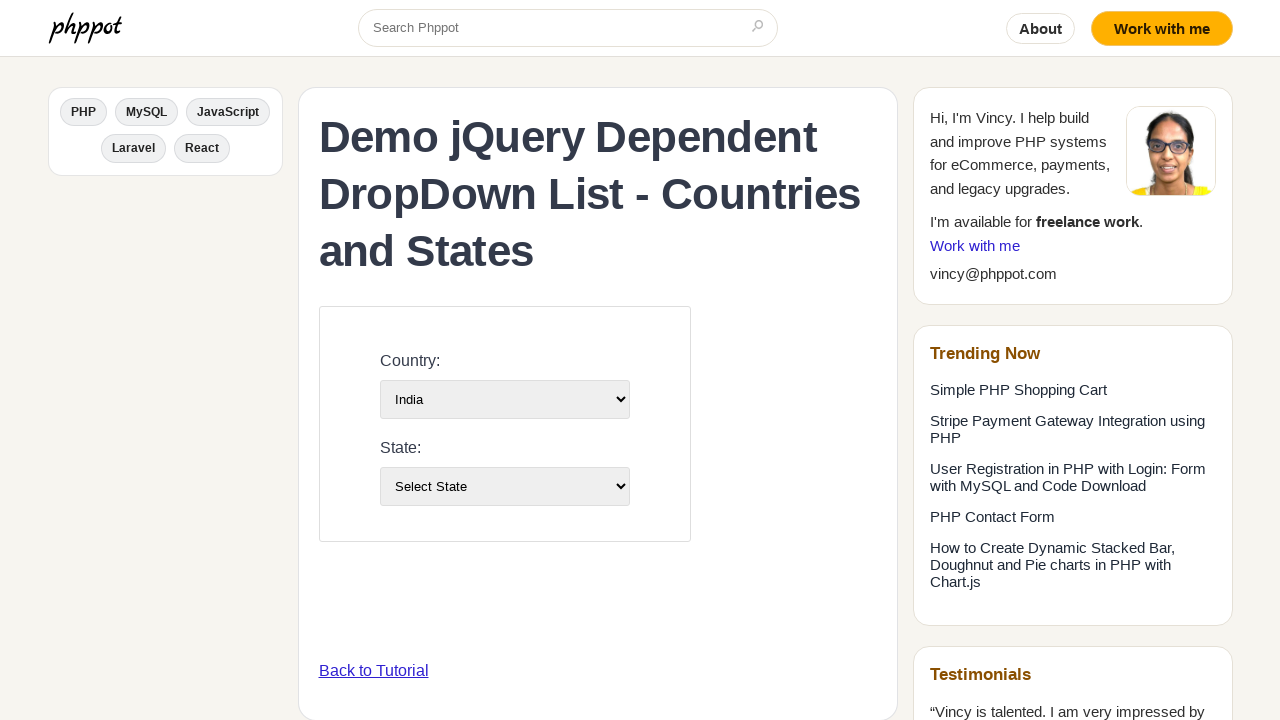

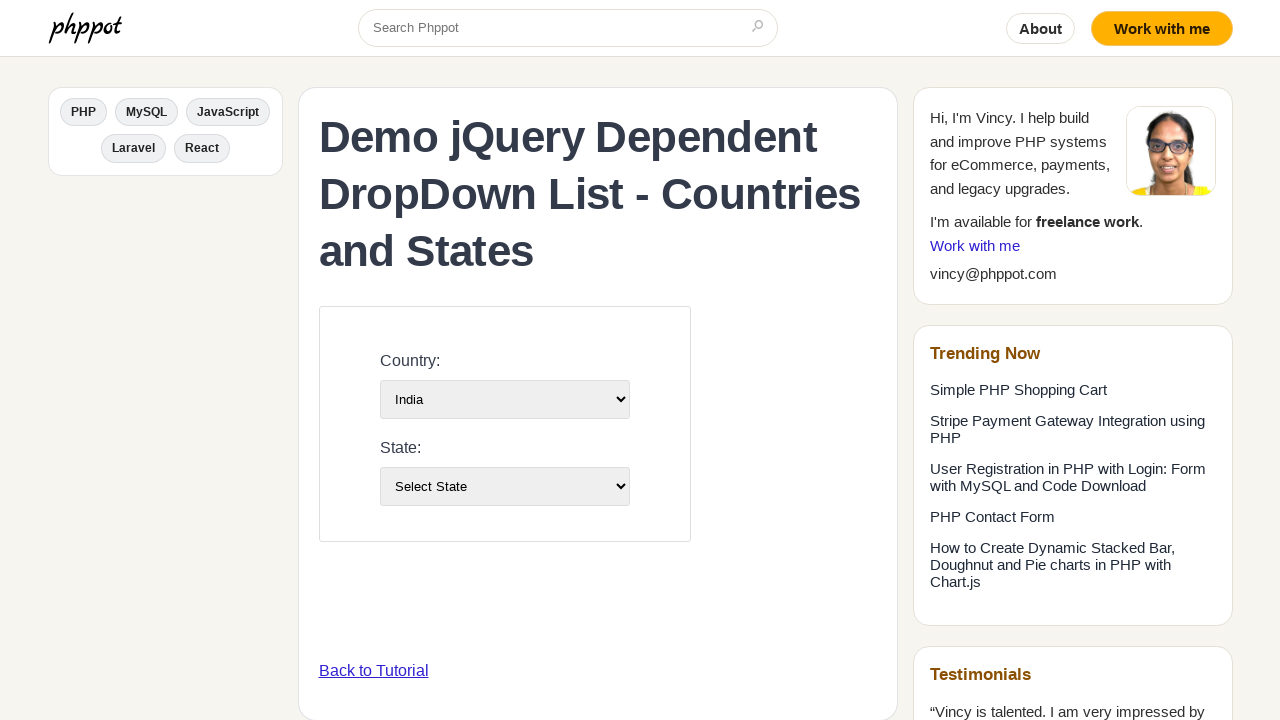